Navigates to TestYantra website and clicks on the "Digital Offering" link in the navigation menu using a complex XPath selector

Starting URL: https://www.testyantra.com

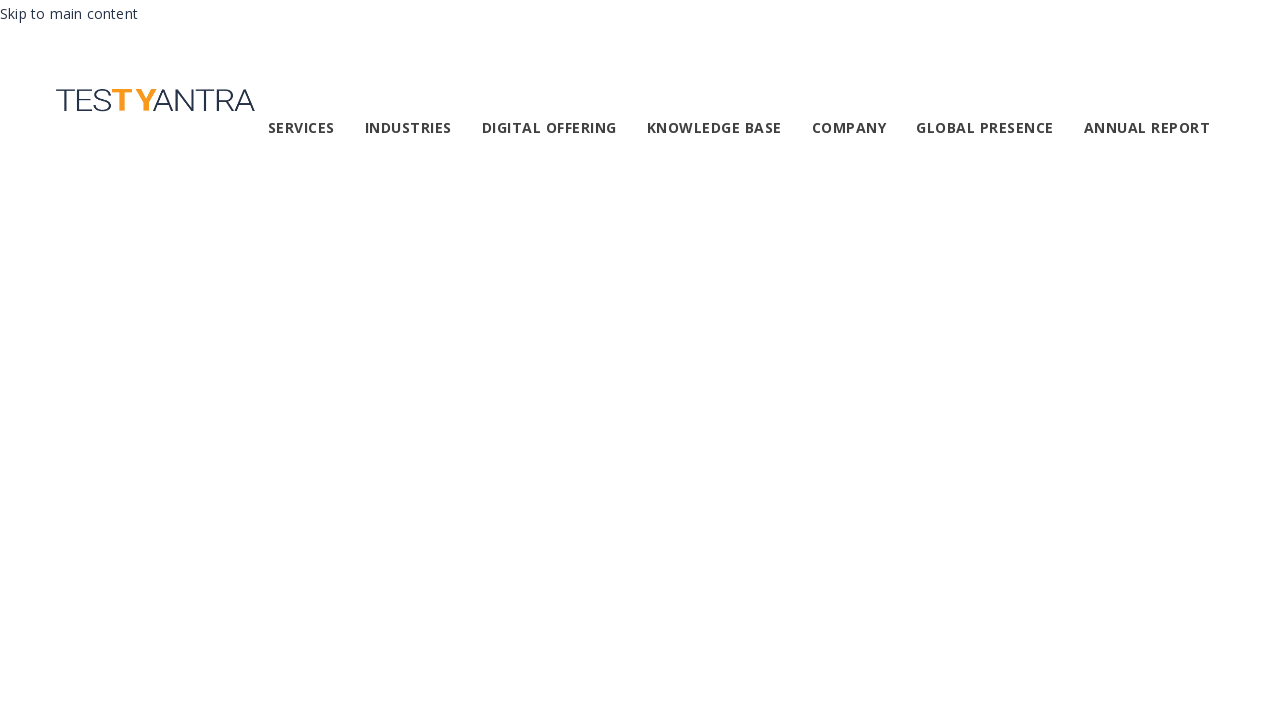

Navigated to TestYantra website at https://www.testyantra.com
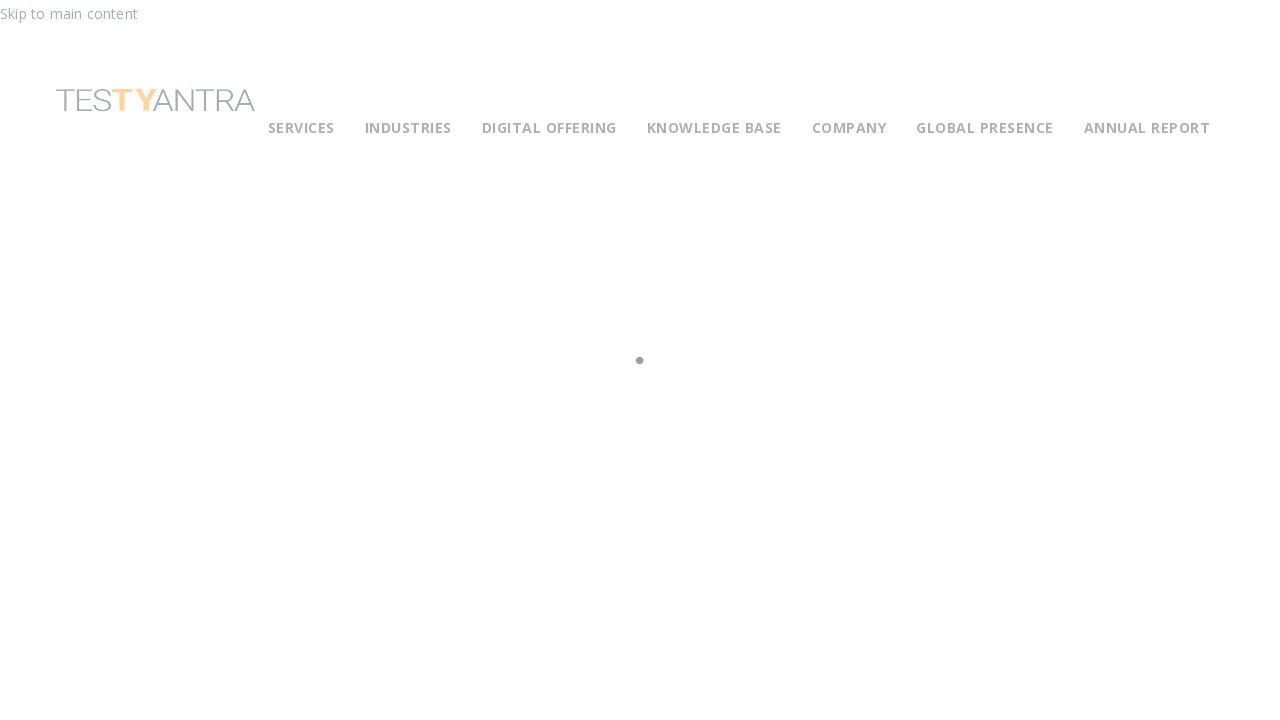

Clicked on 'Digital Offering' link in navigation menu using complex XPath selector at (549, 127) on xpath=//a[@class='dropdown-toggle']/ancestor::ul[@class='nav navbar-nav']/descen
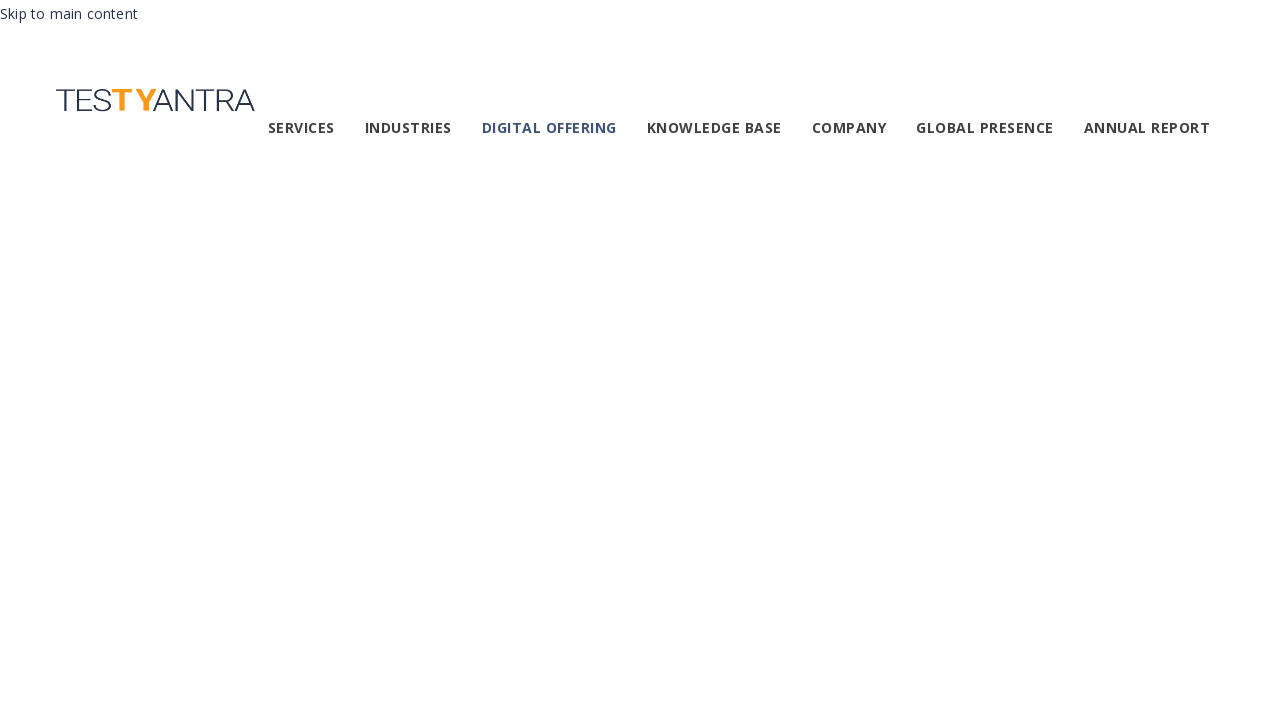

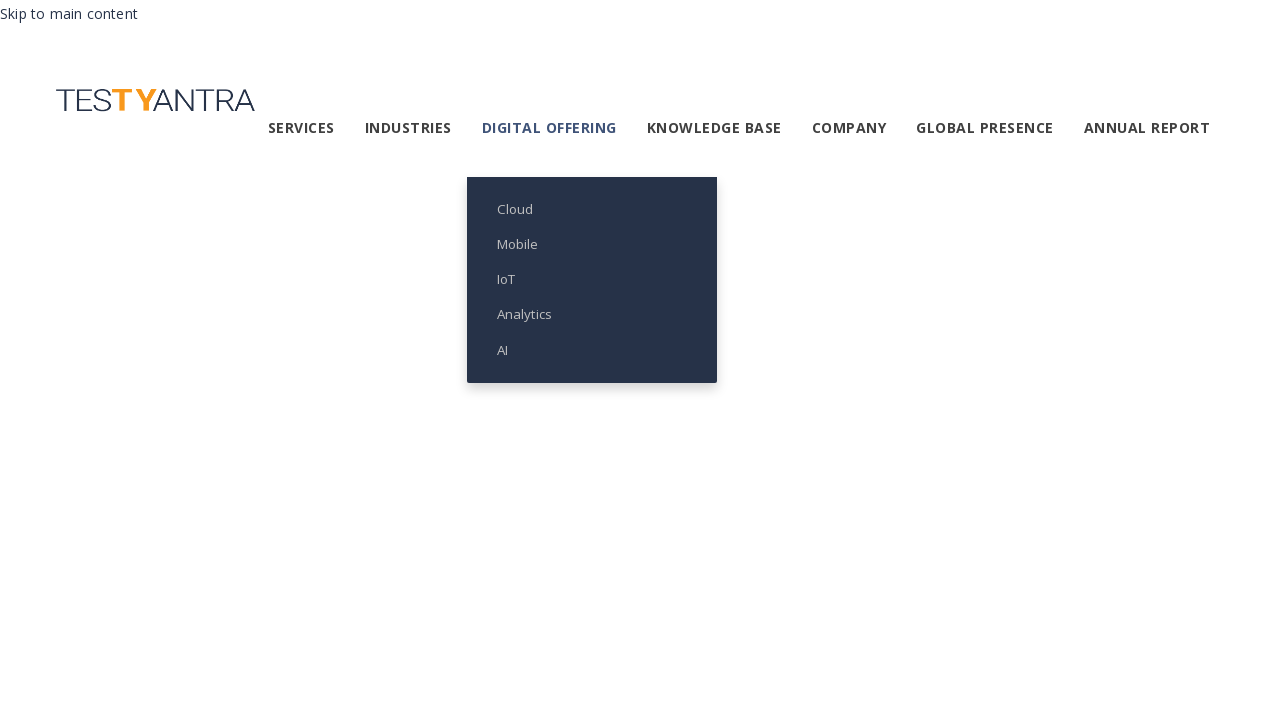